Tests the customer care contact form by filling in all fields and submitting

Starting URL: https://parabank.parasoft.com/parabank/contact.htm

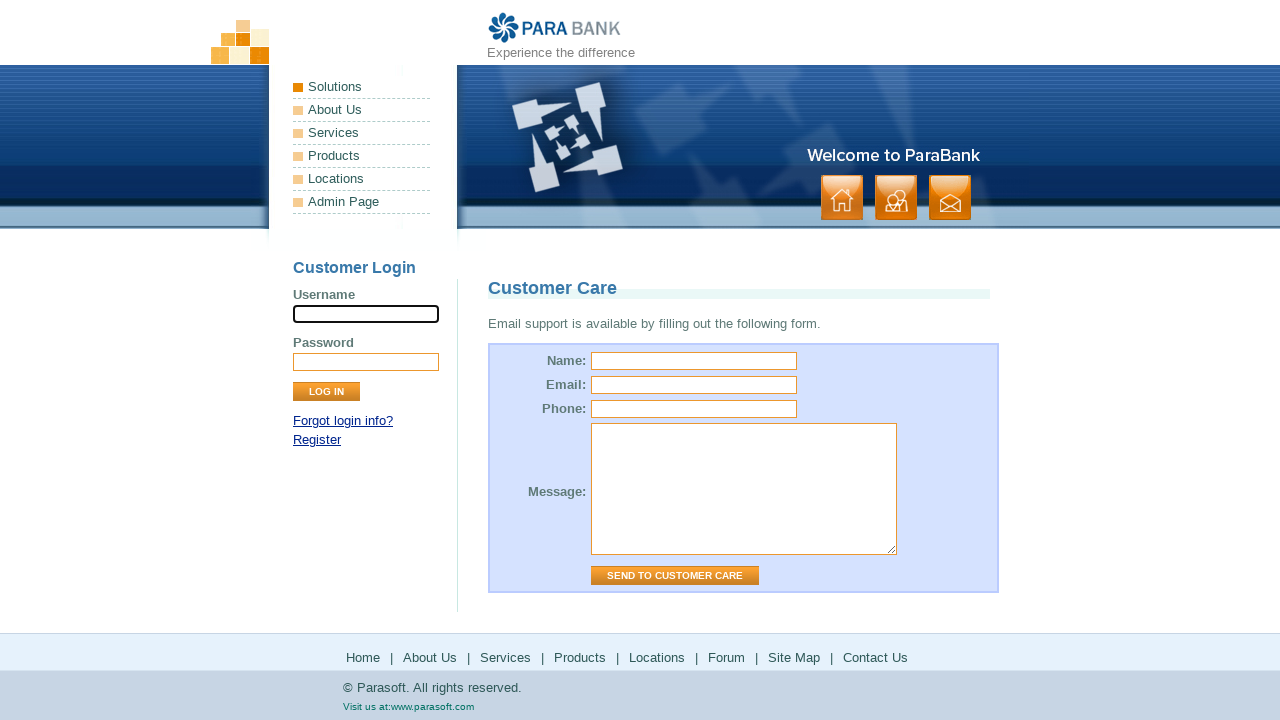

Filled name field with 'John Smith' on //*[@id="name"]
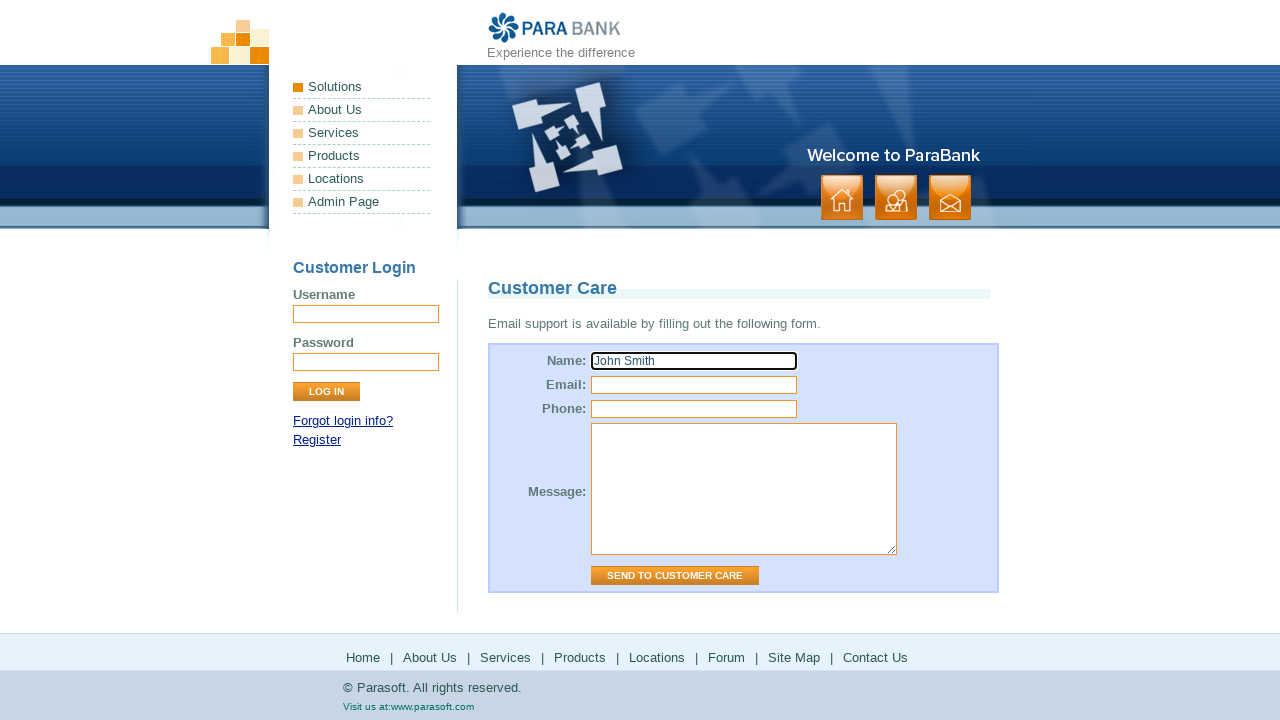

Filled email field with 'john.smith@example.com' on //*[@id="email"]
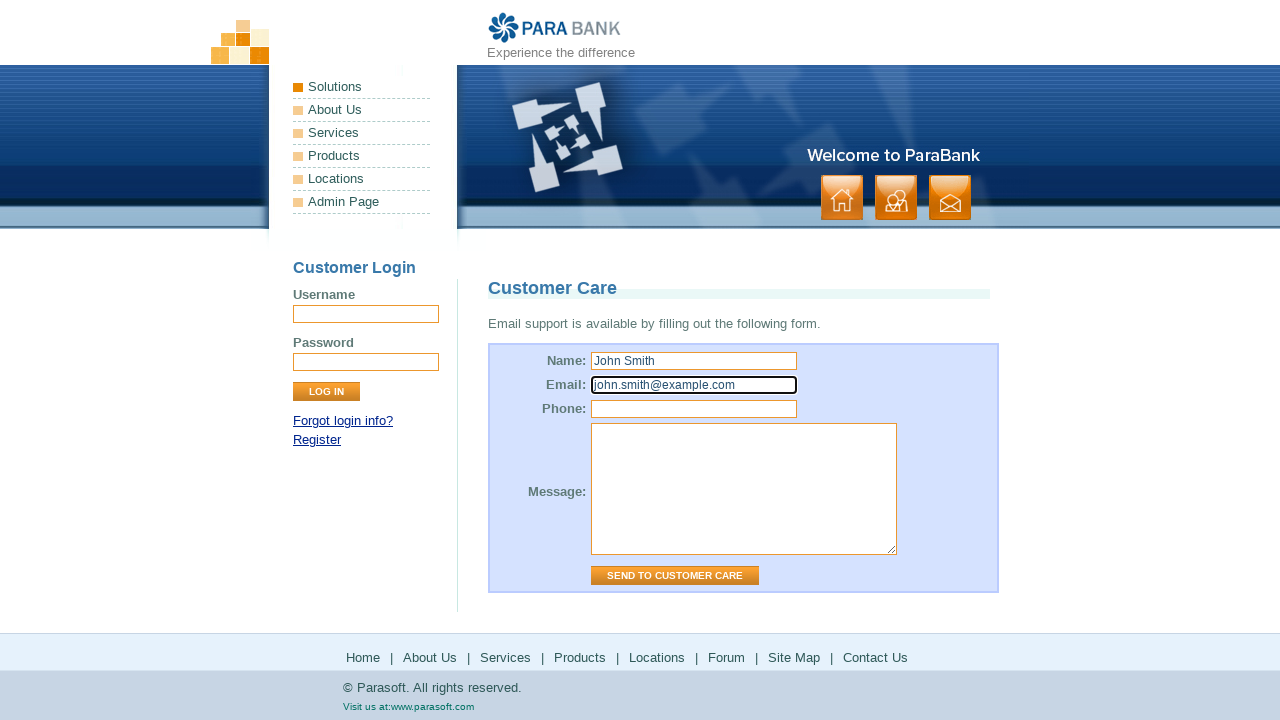

Filled phone field with '555-123-4567' on //*[@id="phone"]
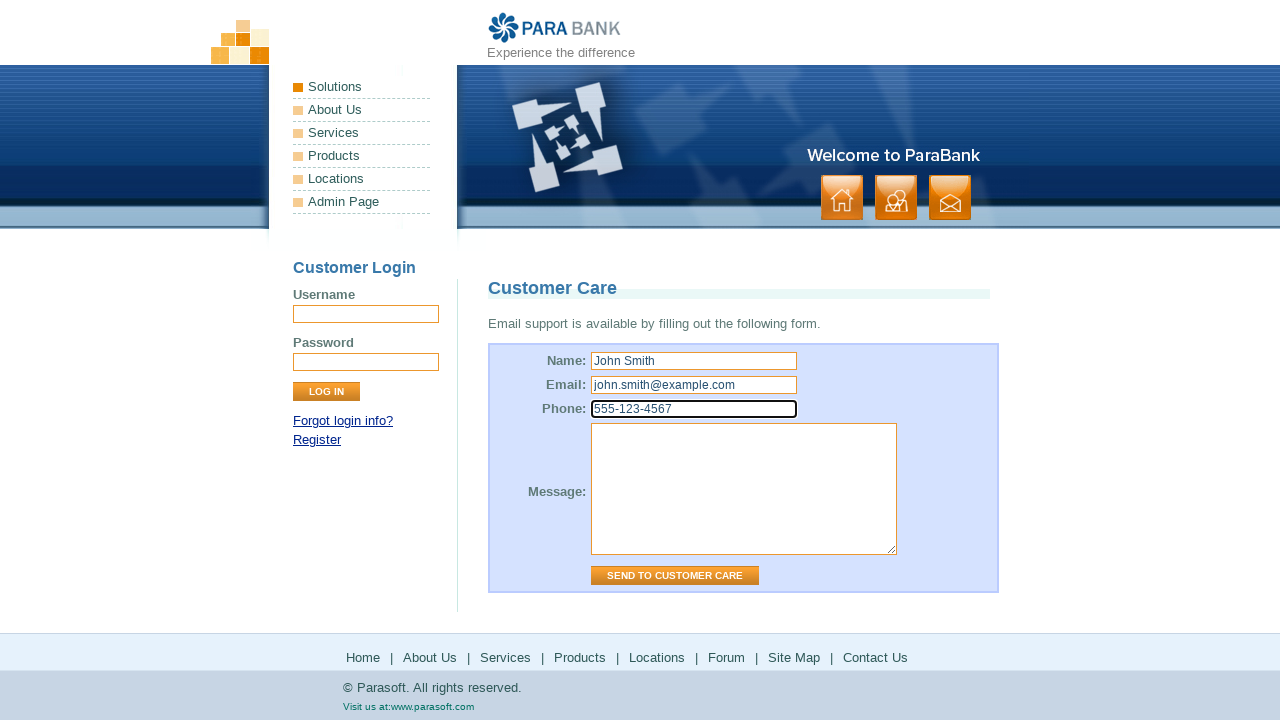

Filled message field with 'I need assistance with my account' on //*[@id="message"]
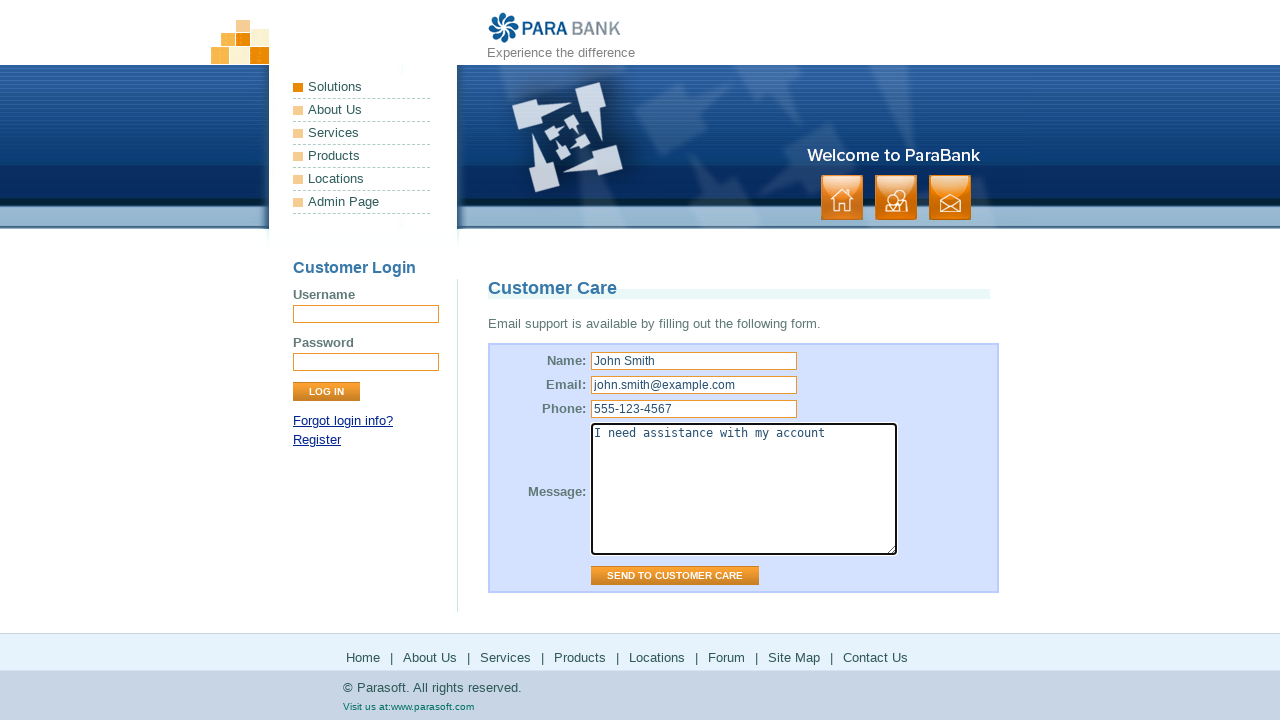

Clicked submit button to send customer care form at (675, 576) on xpath=//*[@id="contactForm"]/table/tbody/tr[5]/td[2]/input
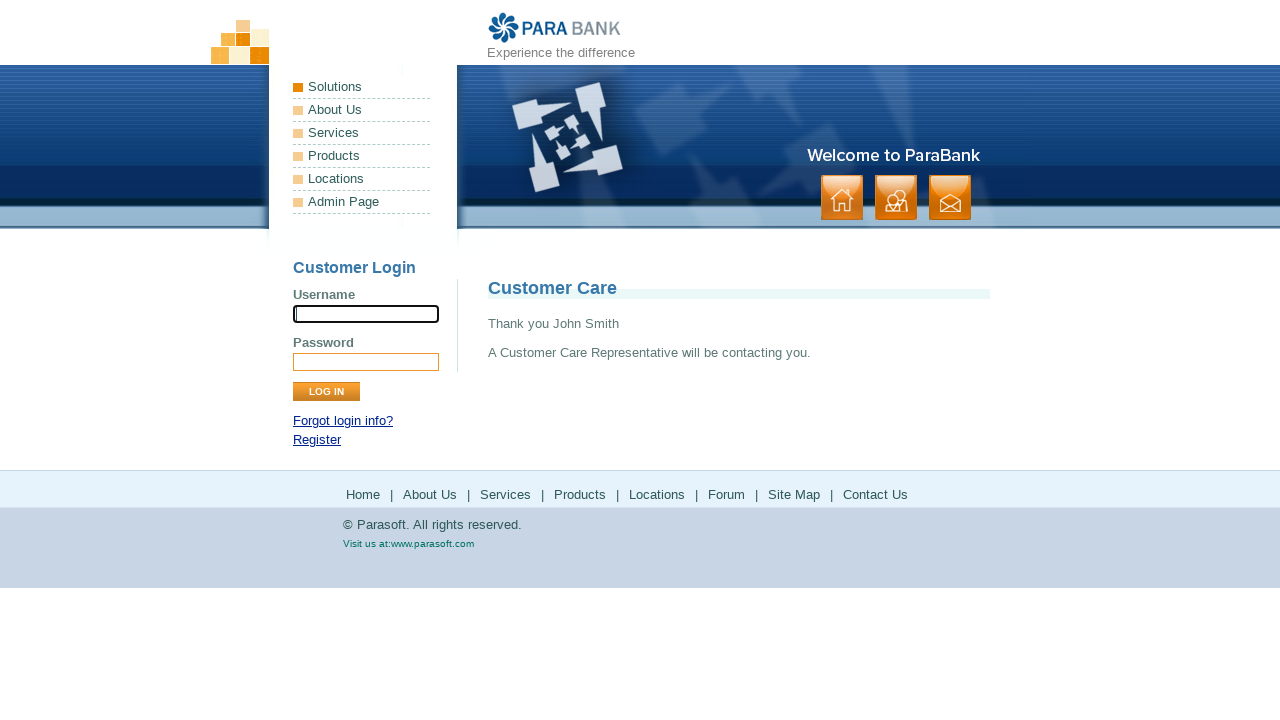

Form submission confirmation message appeared
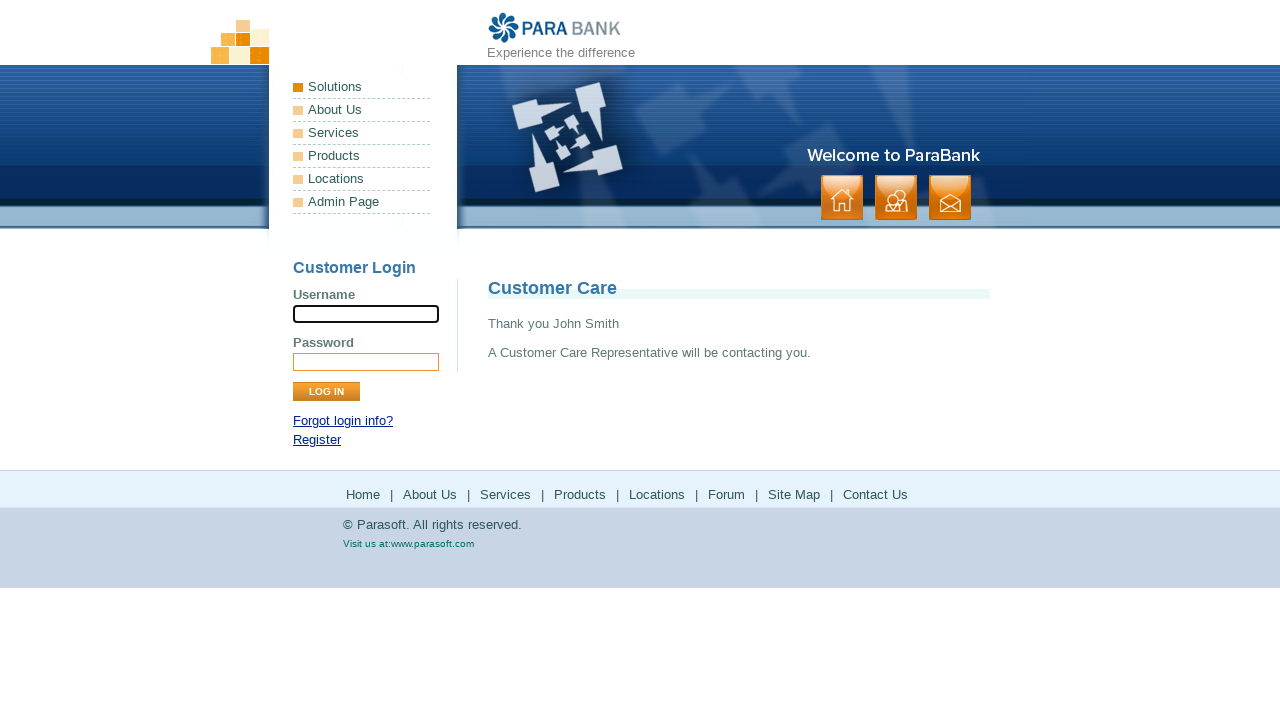

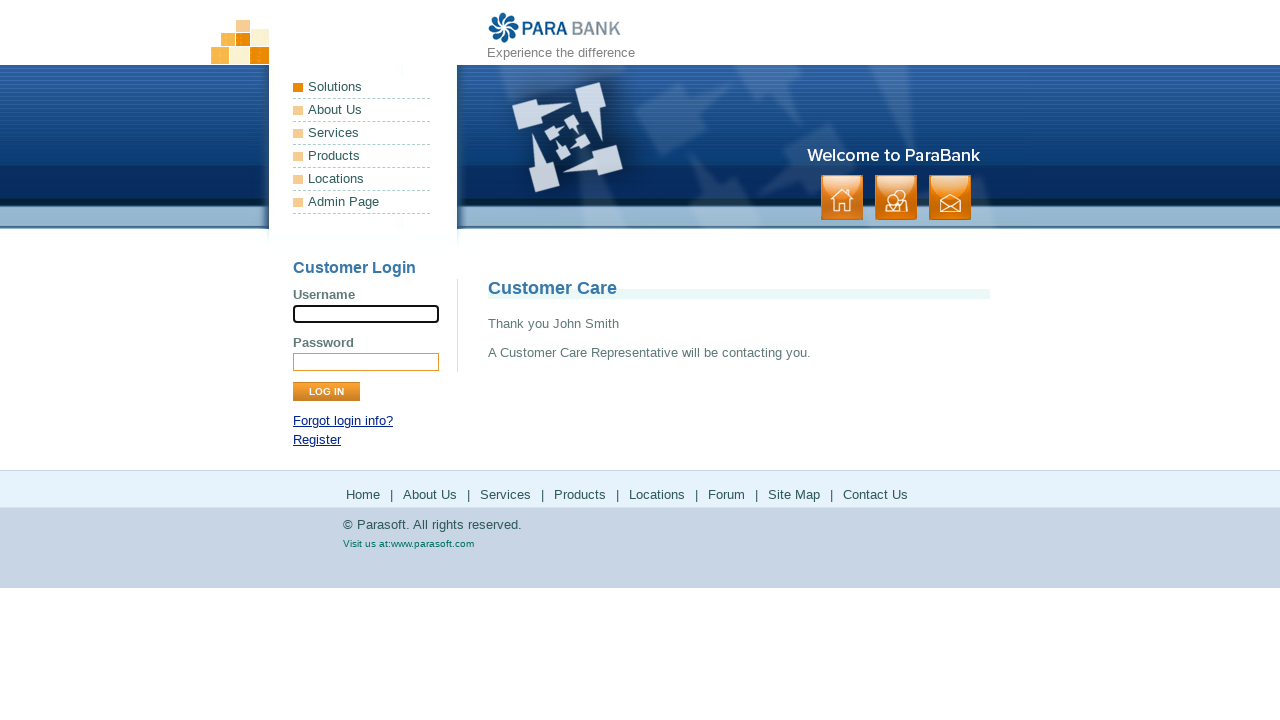